Tests clicking an adder button and verifying a dynamically added box with explicit wait

Starting URL: https://www.selenium.dev/selenium/web/dynamic.html

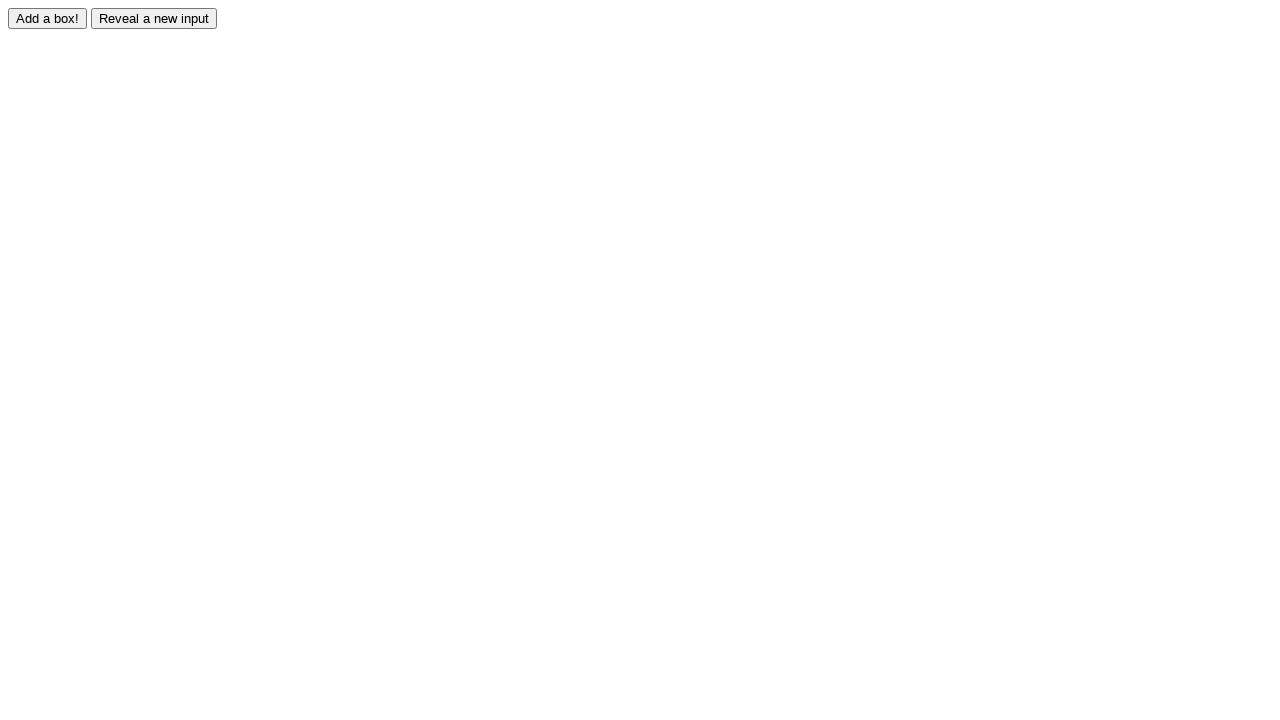

Navigated to dynamic.html test page
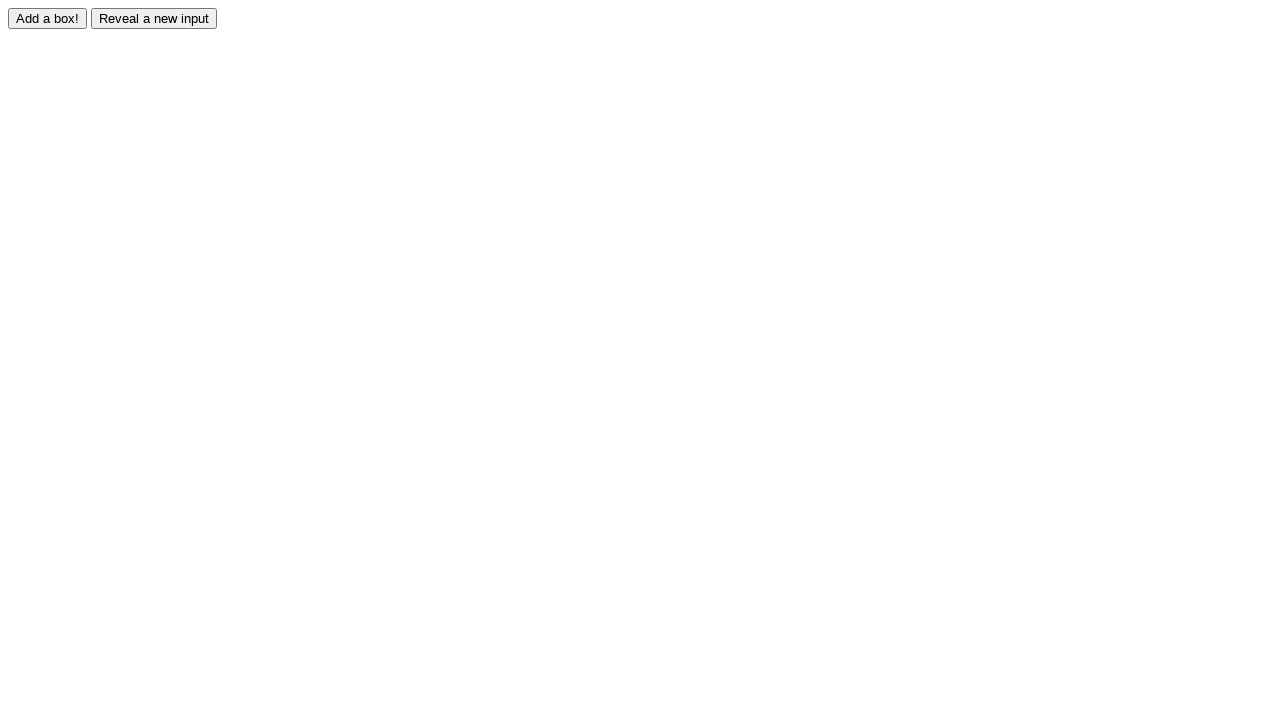

Clicked adder button to add a new box at (48, 18) on #adder
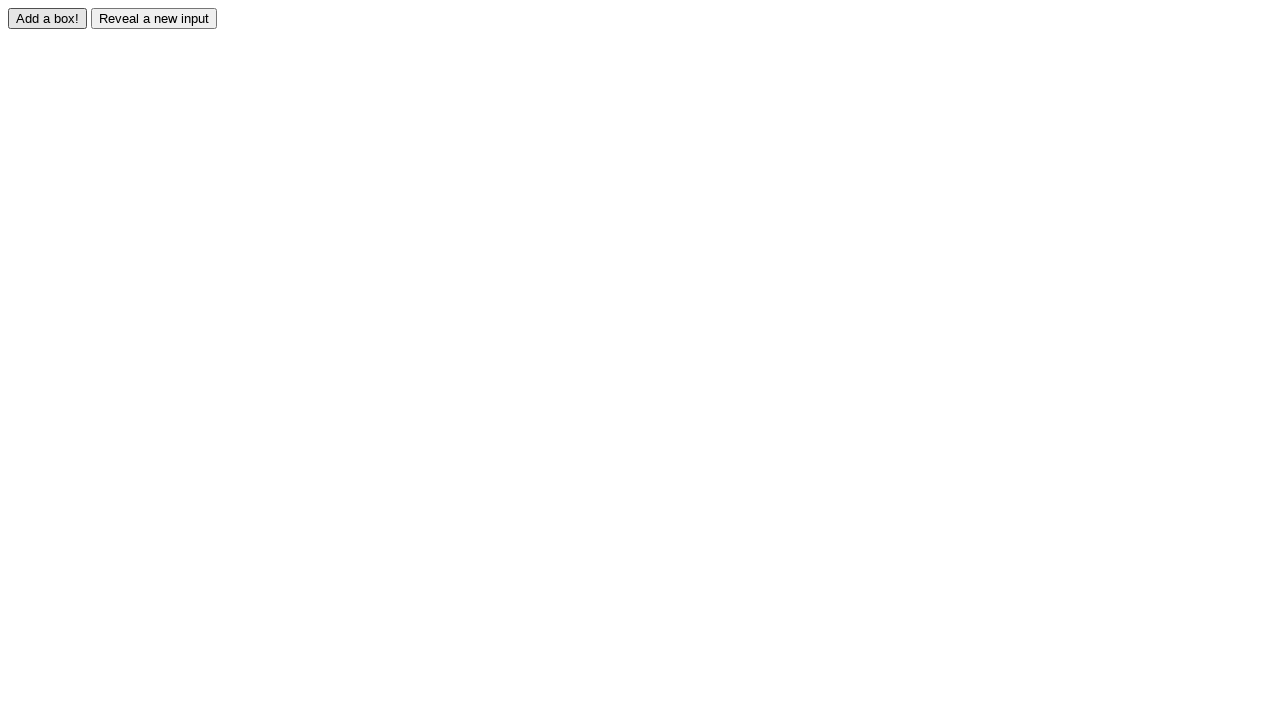

Dynamically added box appeared and is visible
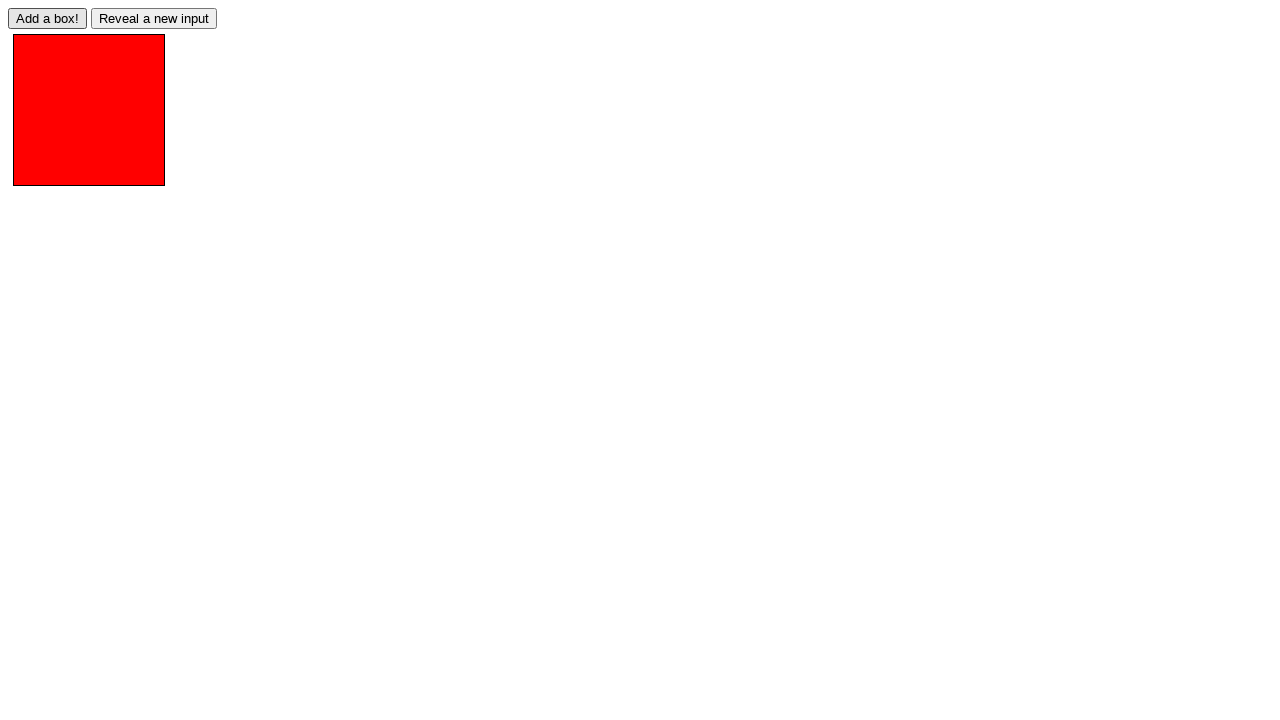

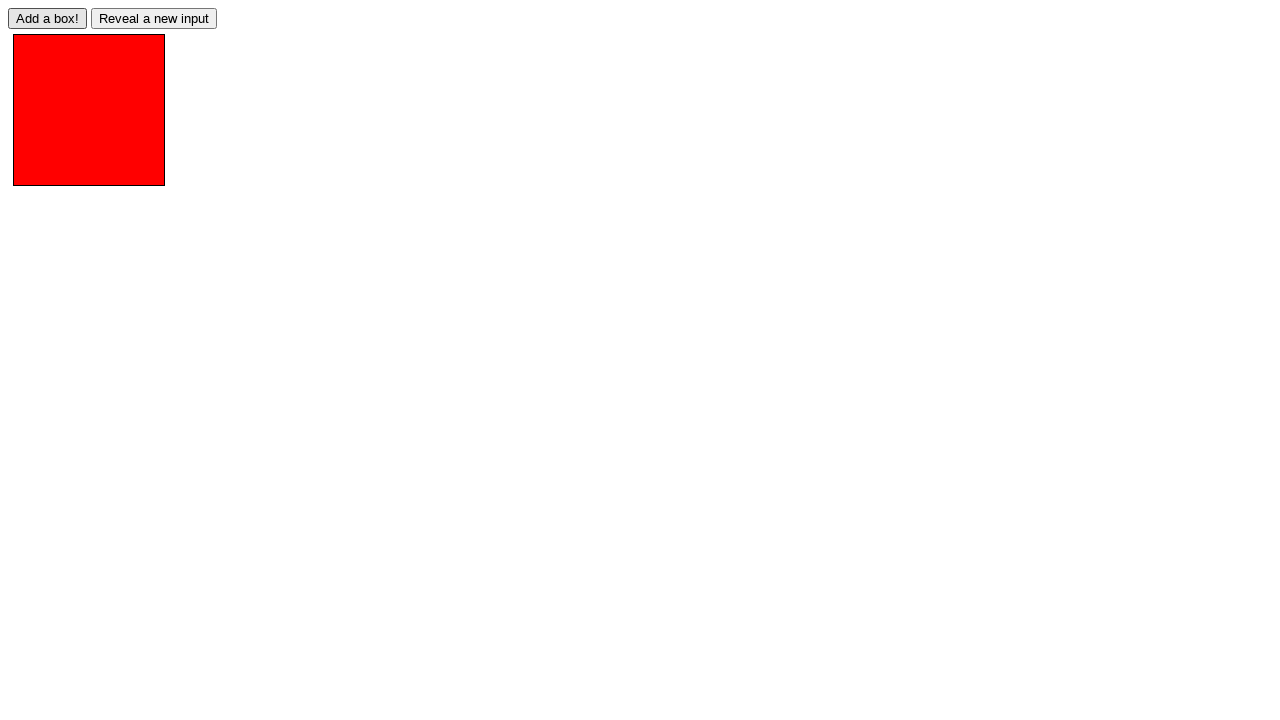